Tests search functionality on Python.org by entering "pycon" in the search box and submitting the search

Starting URL: http://www.python.org

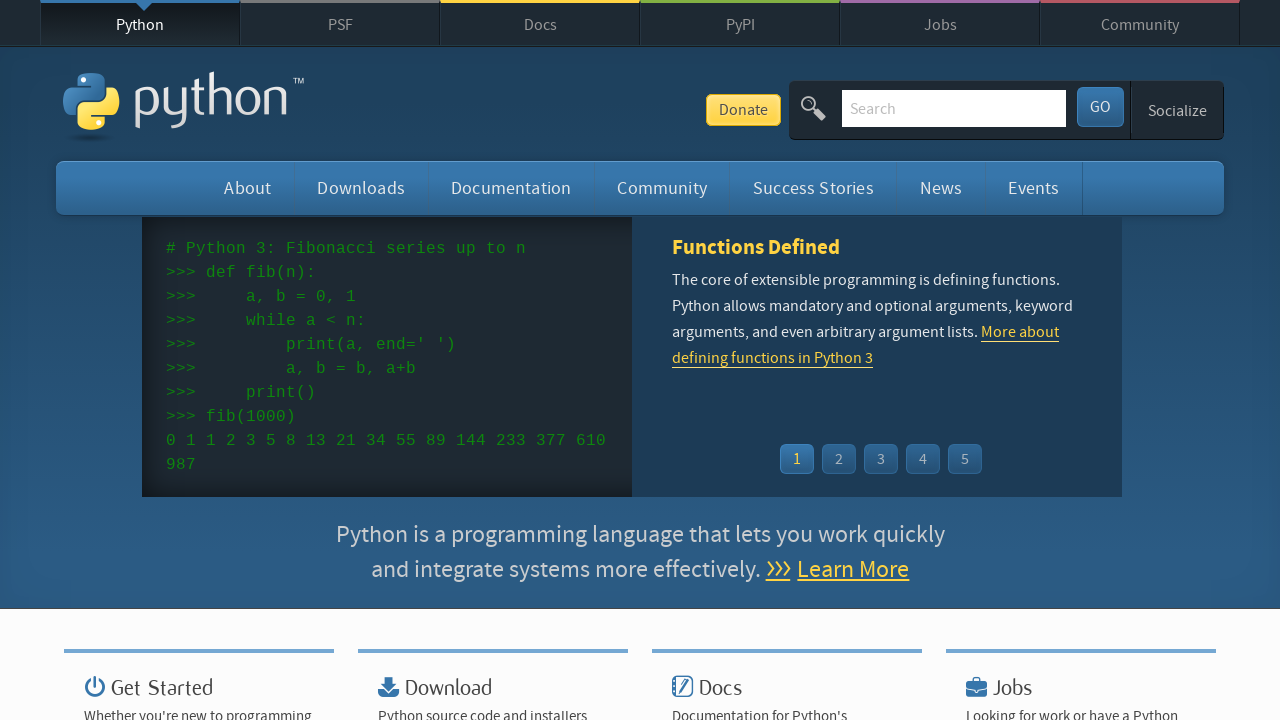

Filled search box with 'pycon' on input[name='q']
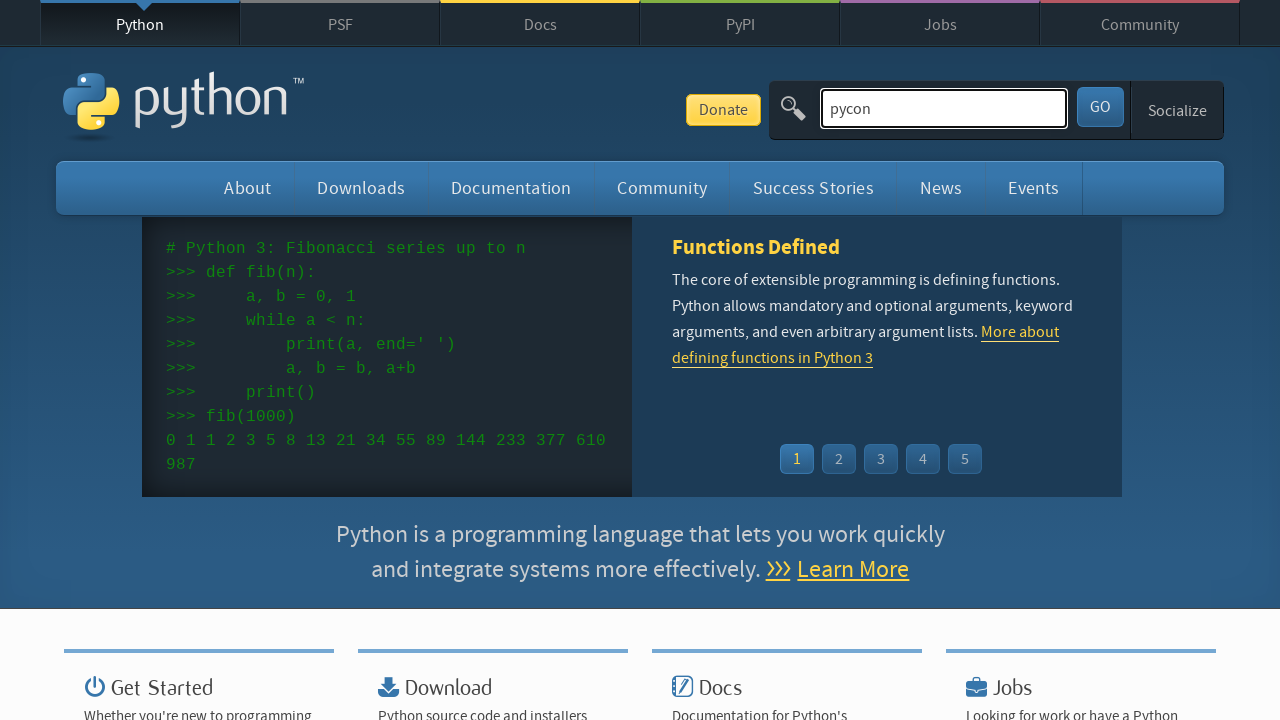

Submitted search by pressing Enter on input[name='q']
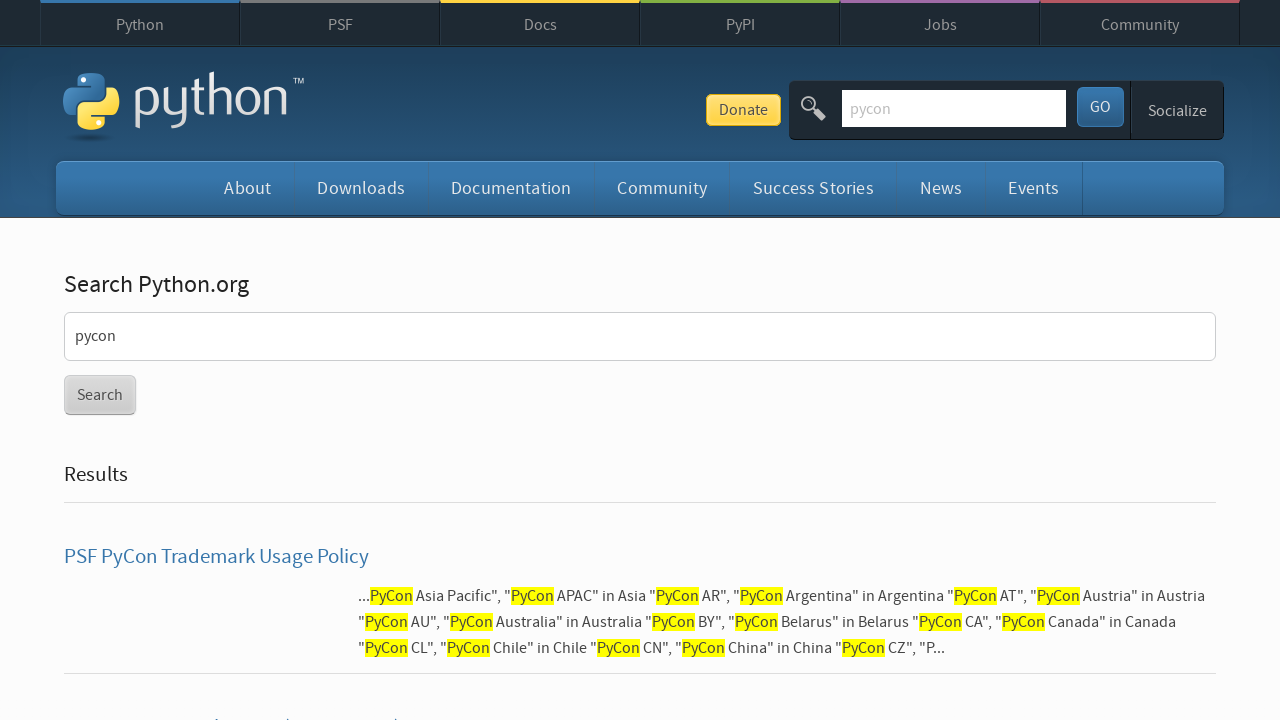

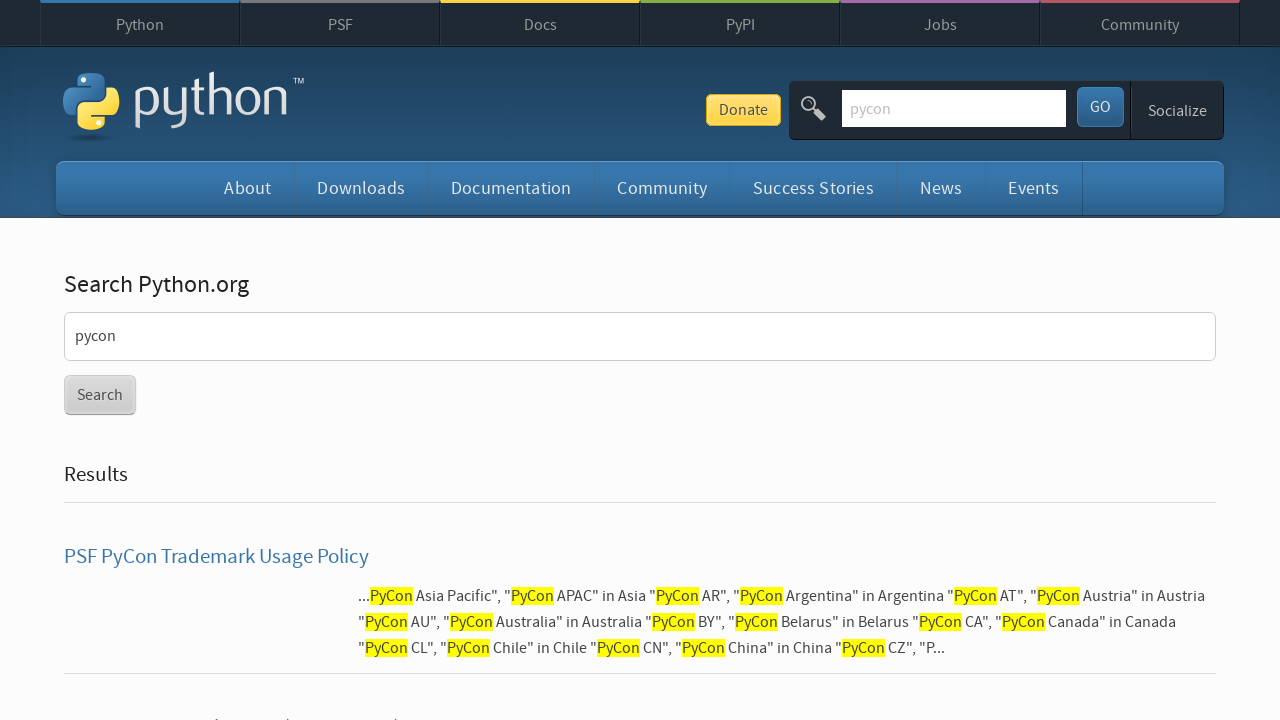